Locates an element by ID and retrieves its text content to verify the heading text

Starting URL: https://kristinek.github.io/site/examples/locators

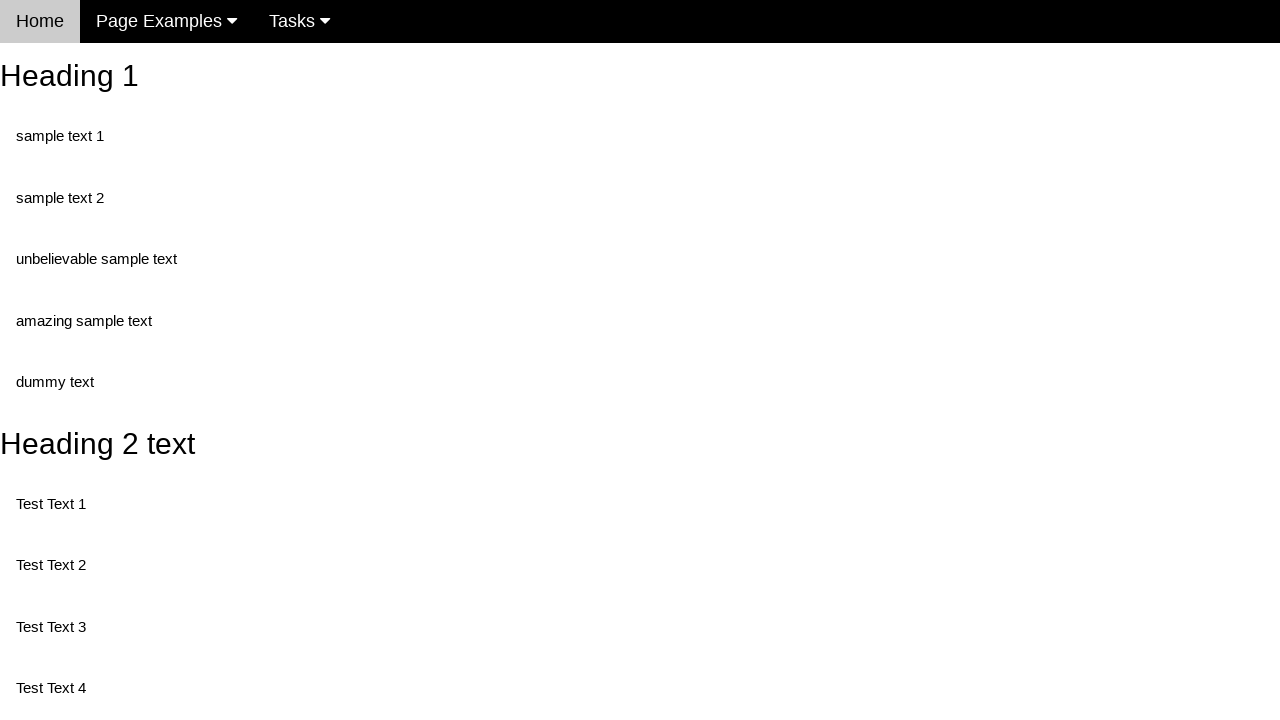

Navigated to locators example page
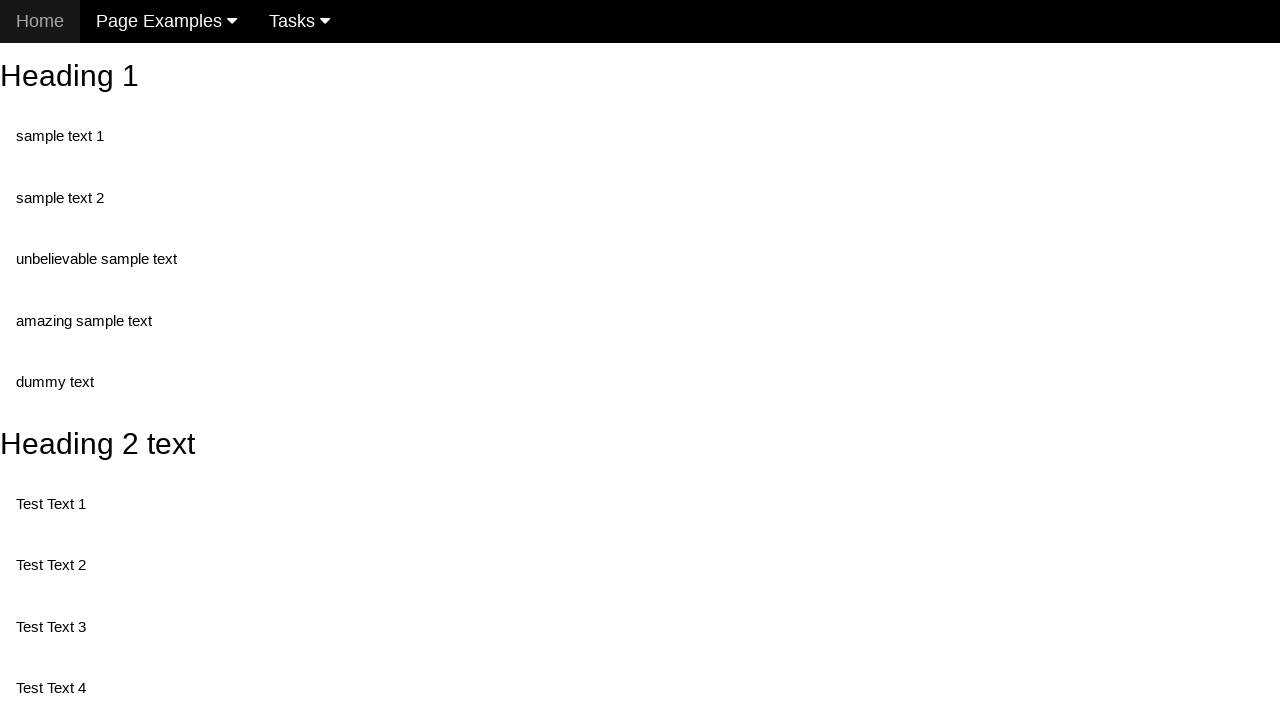

Located element by ID 'heading_2' and retrieved its text content
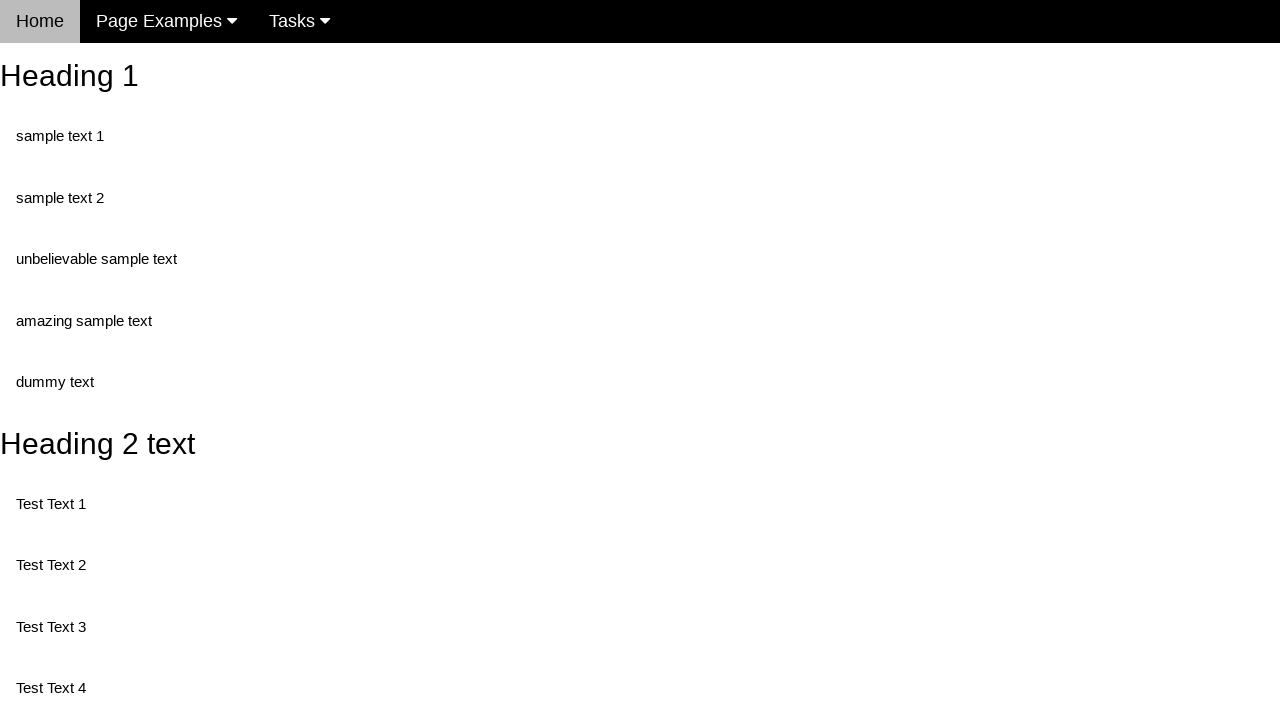

Printed heading text: Heading 2 text
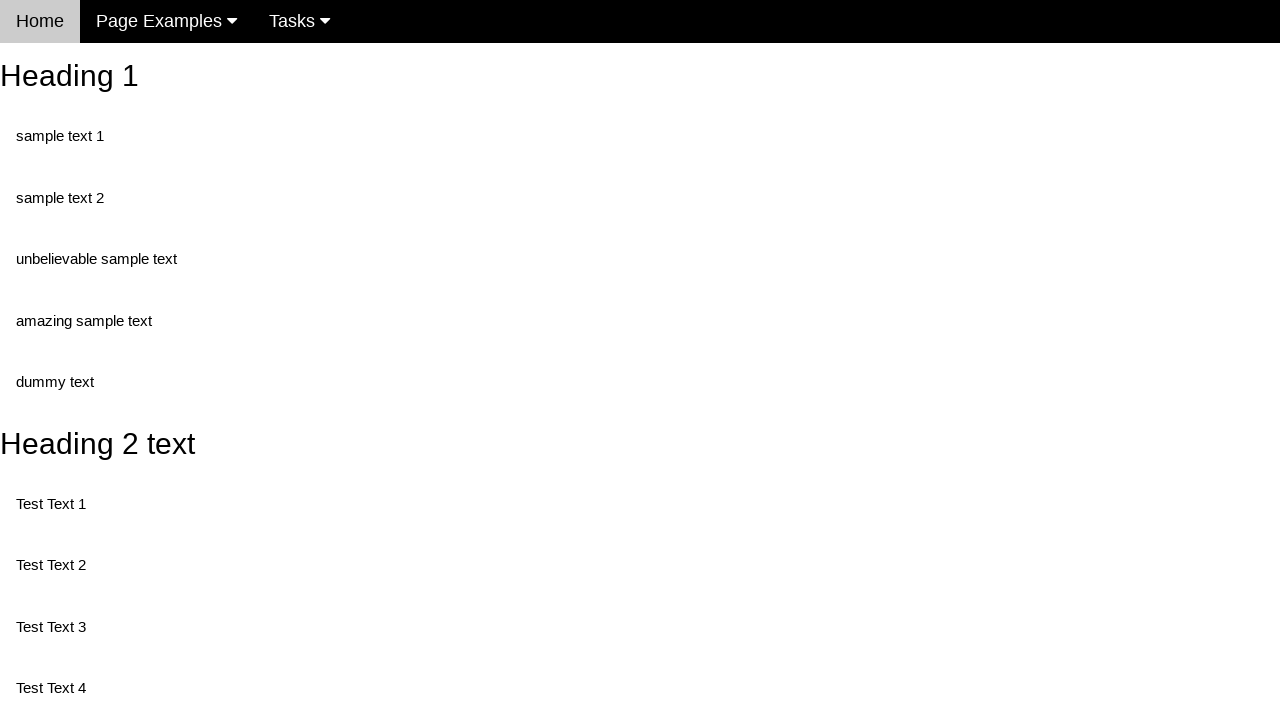

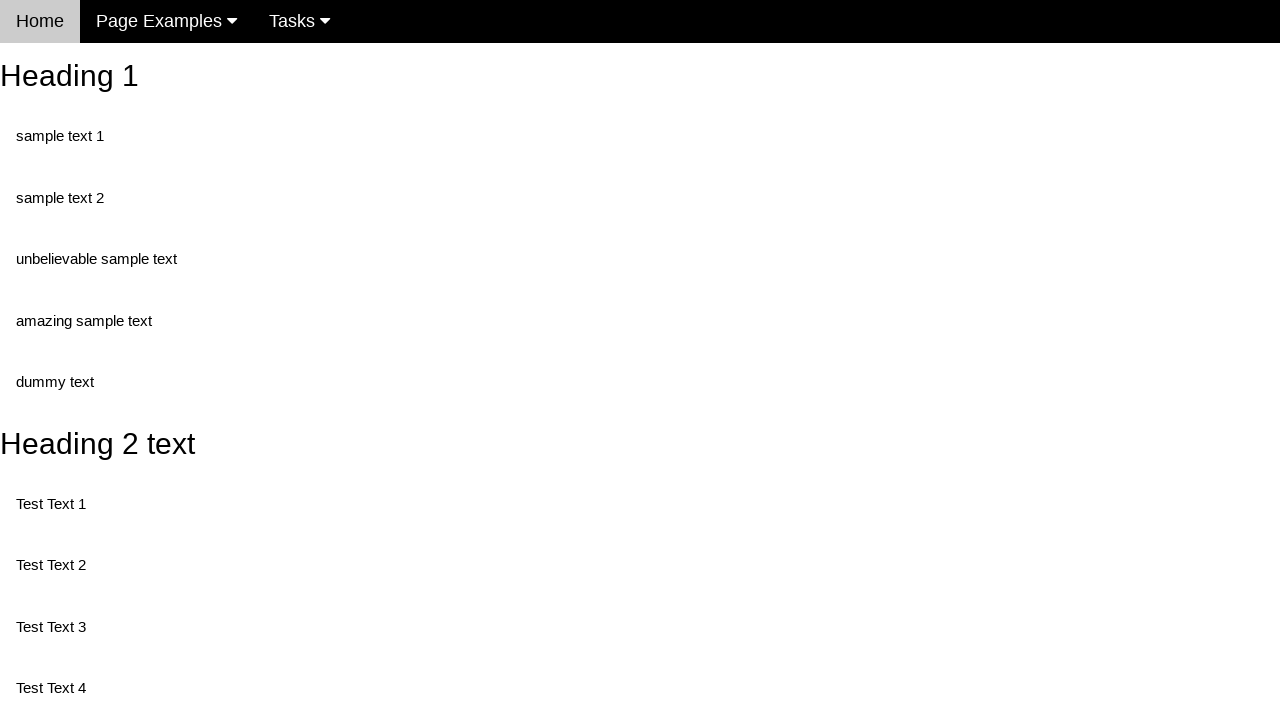